Tests the search functionality on 99 Bottles of Beer website by searching for a programming language by name and verifying that results contain the search term

Starting URL: https://www.99-bottles-of-beer.net

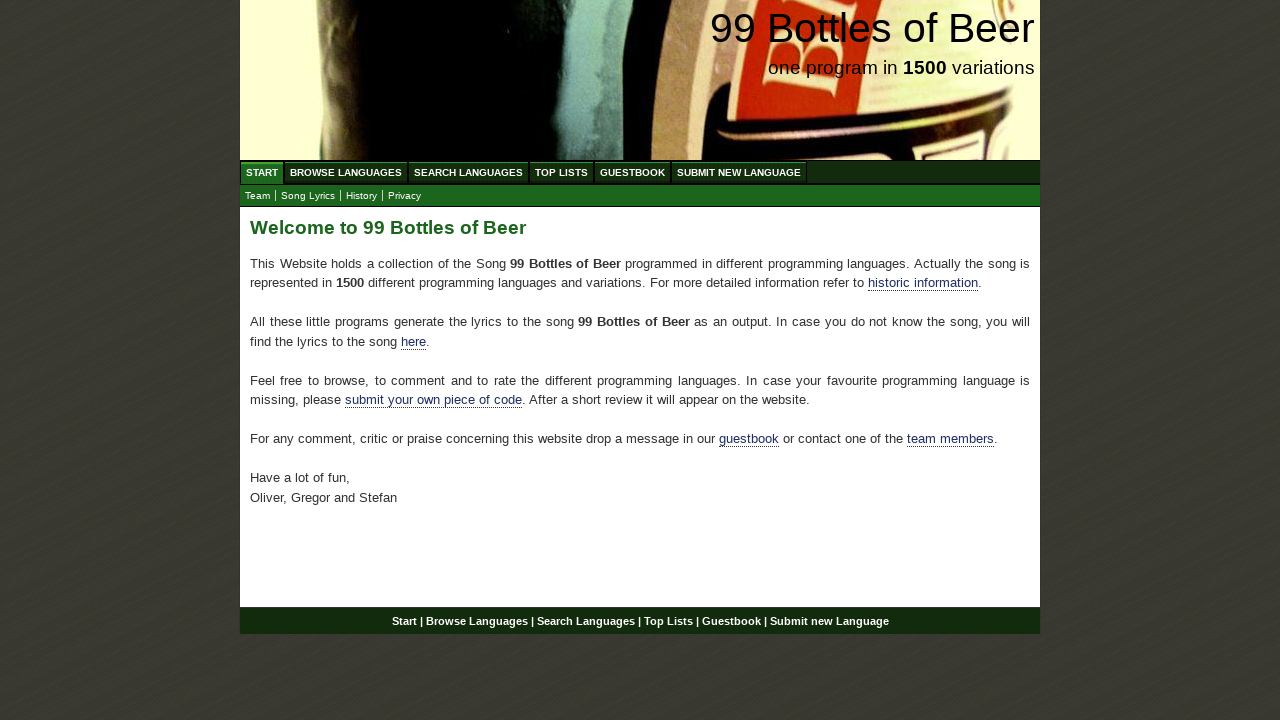

Clicked on Search Languages menu item at (468, 172) on xpath=//ul[@id='menu']/li/a[@href='/search.html']
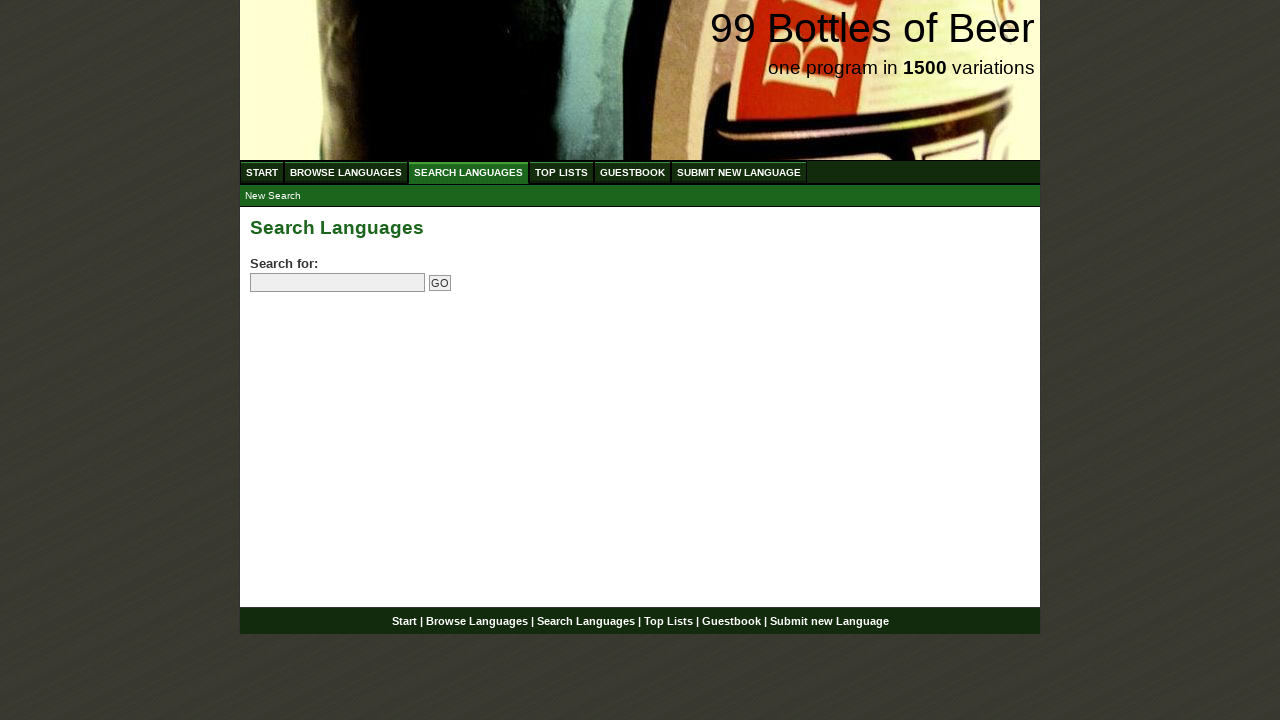

Clicked on the search field at (338, 283) on input[name='search']
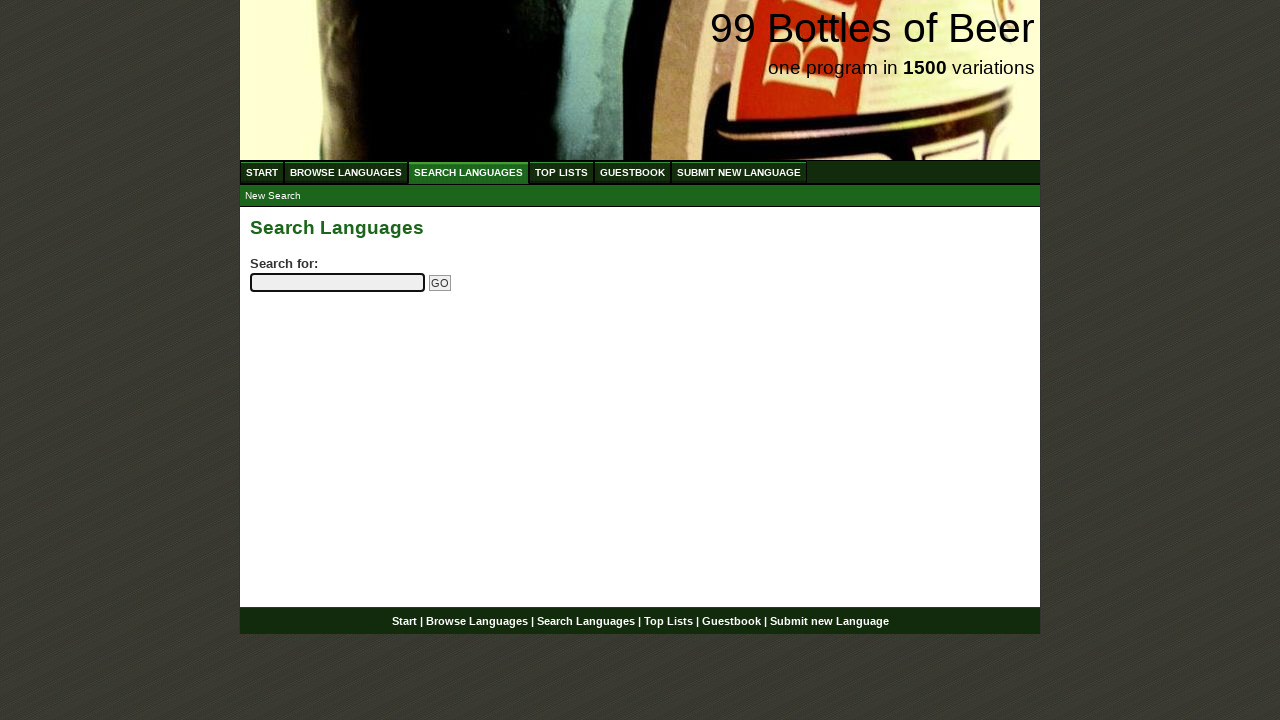

Filled search field with 'python' on input[name='search']
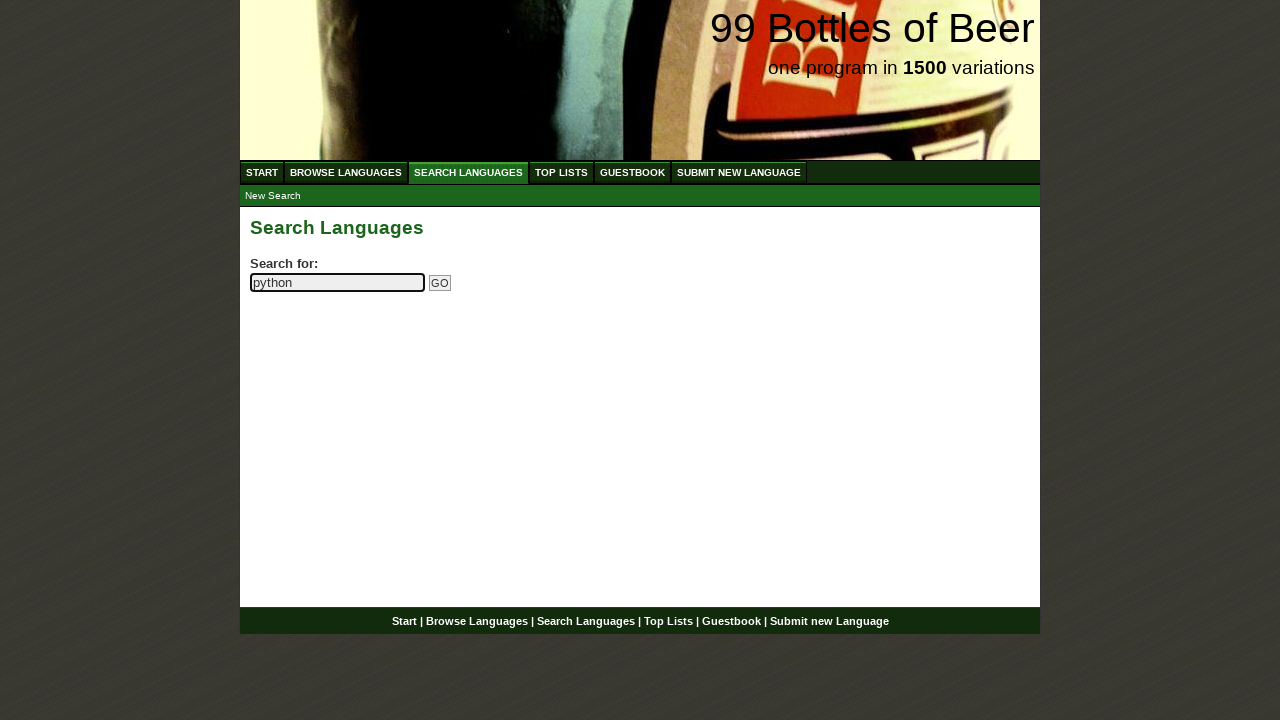

Clicked the submit search button at (440, 283) on input[name='submitsearch']
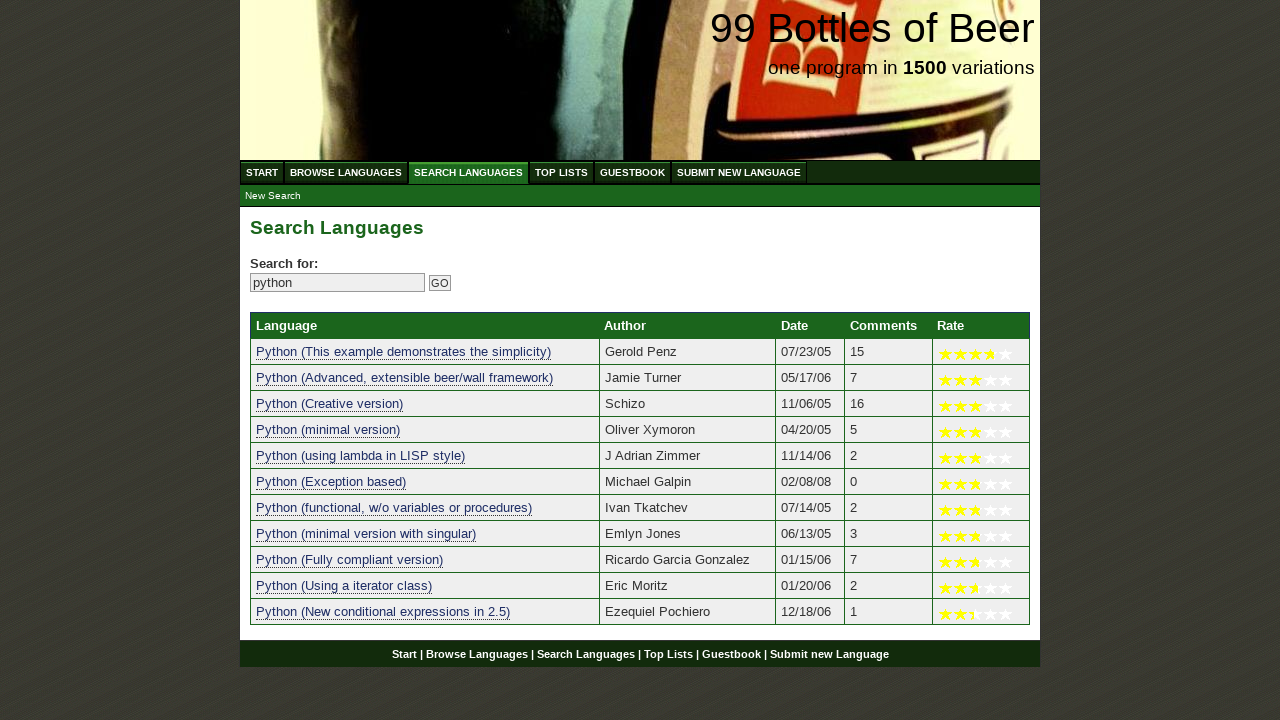

Search results table loaded successfully
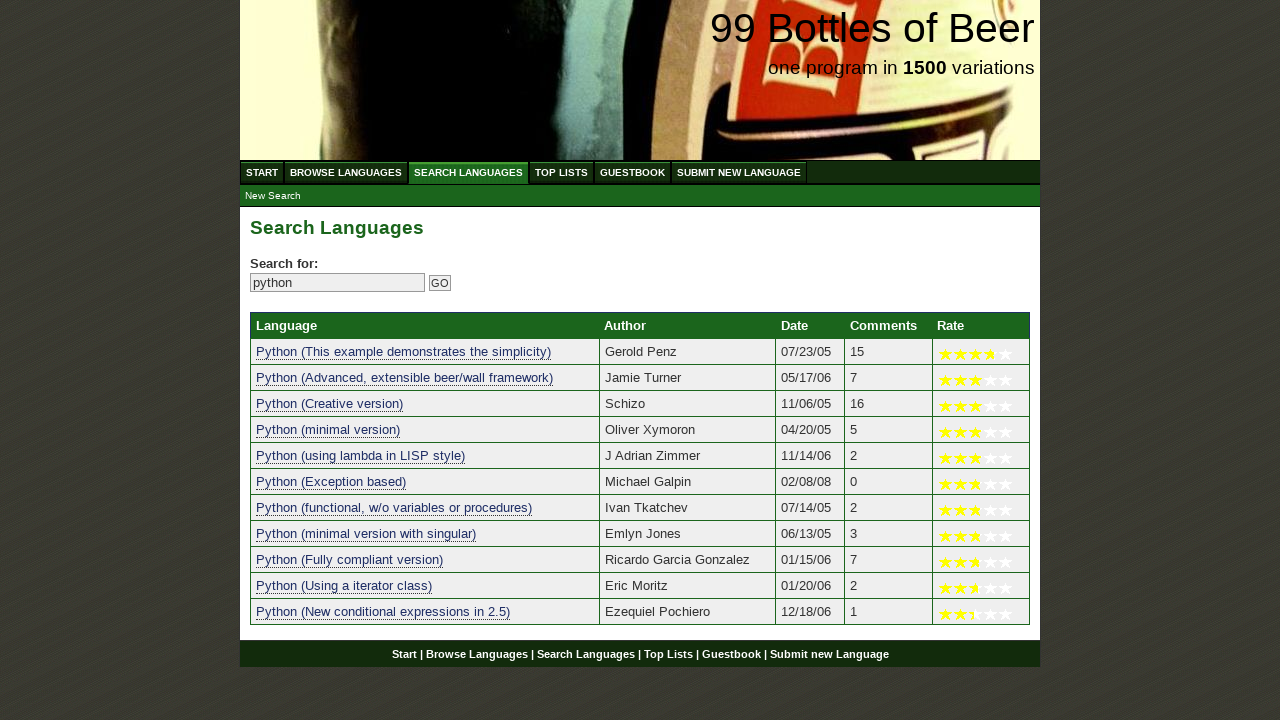

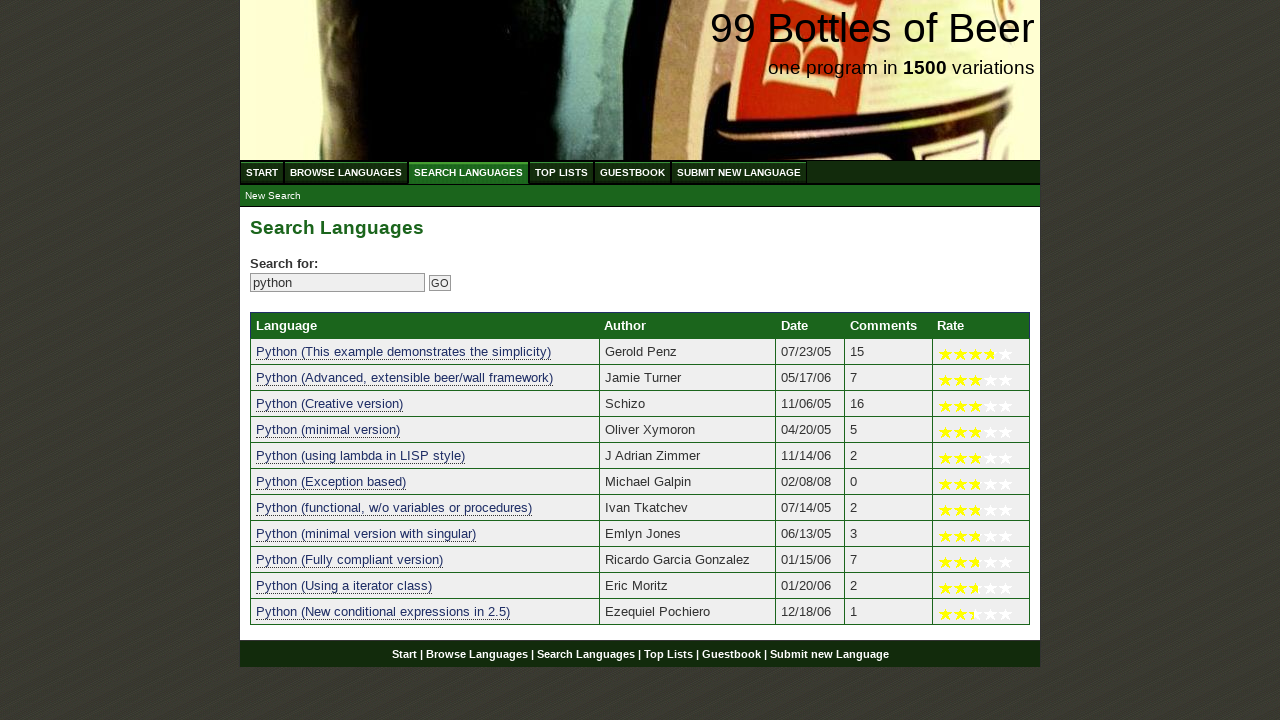